Tests file download functionality by clicking on a download link and handling the download event

Starting URL: https://the-internet.herokuapp.com/download

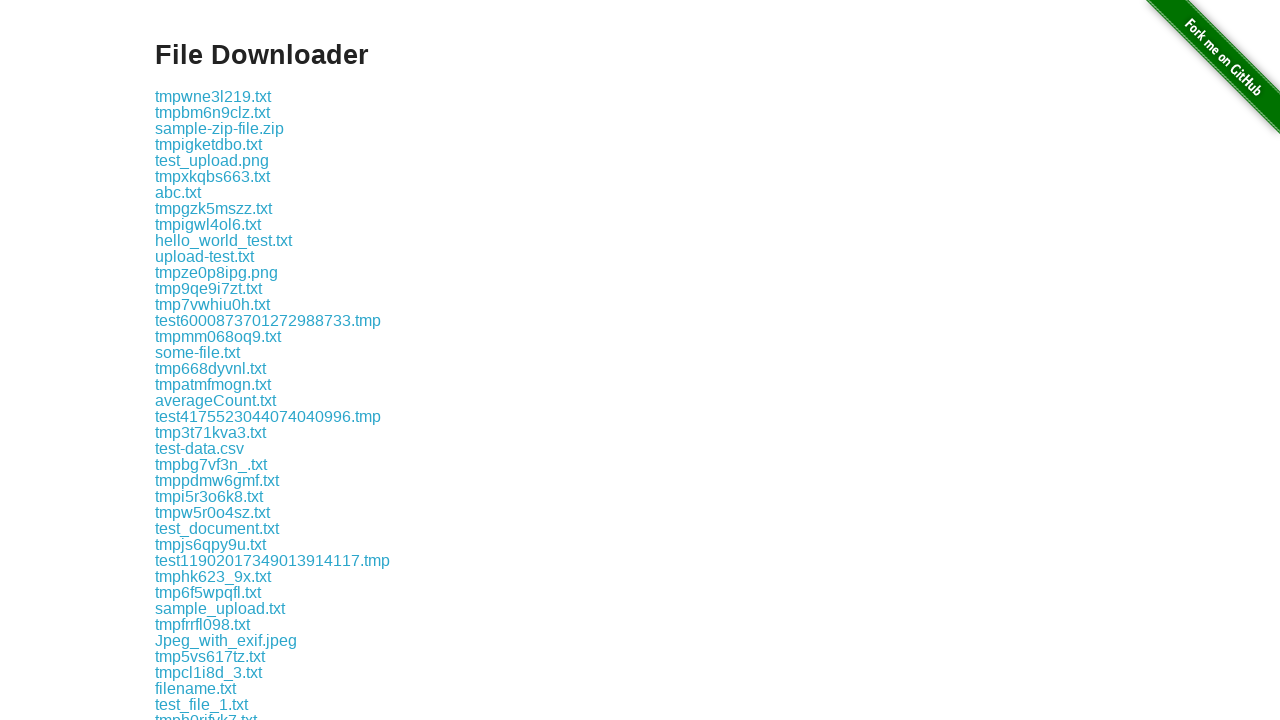

Clicked download link and file download started at (178, 192) on #content > div > a:nth-child(14)
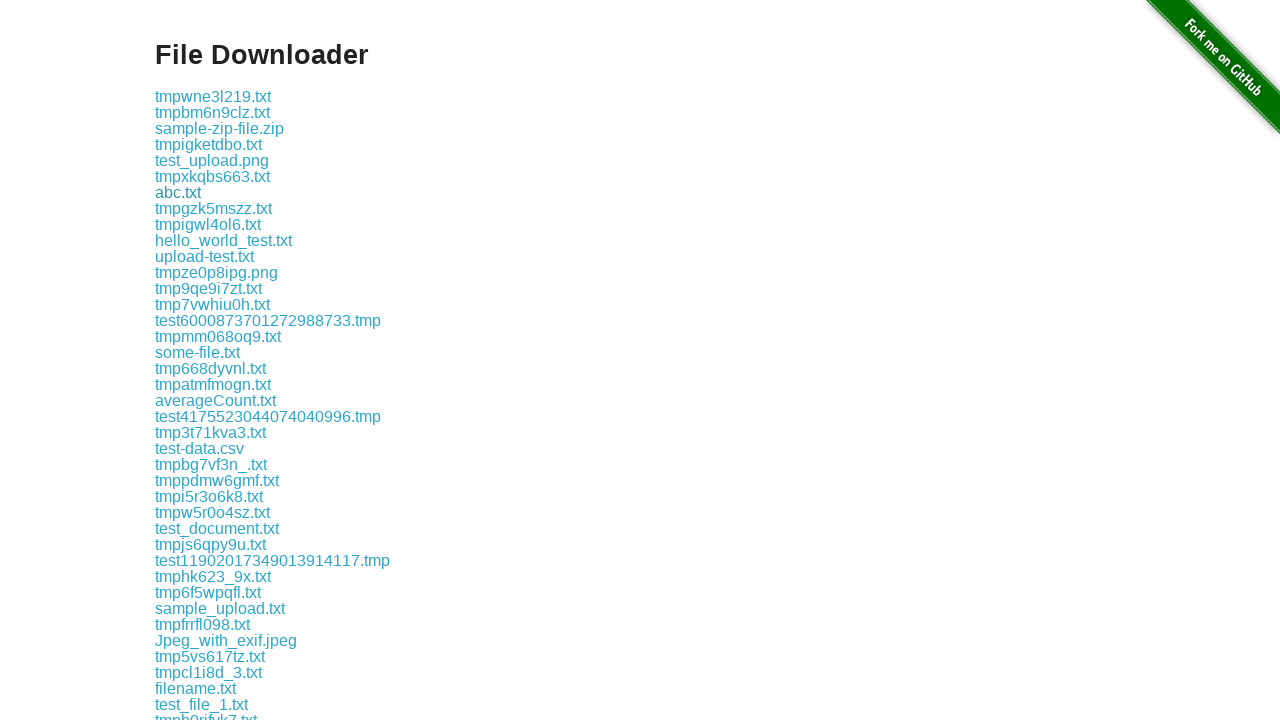

Download completed and file object obtained
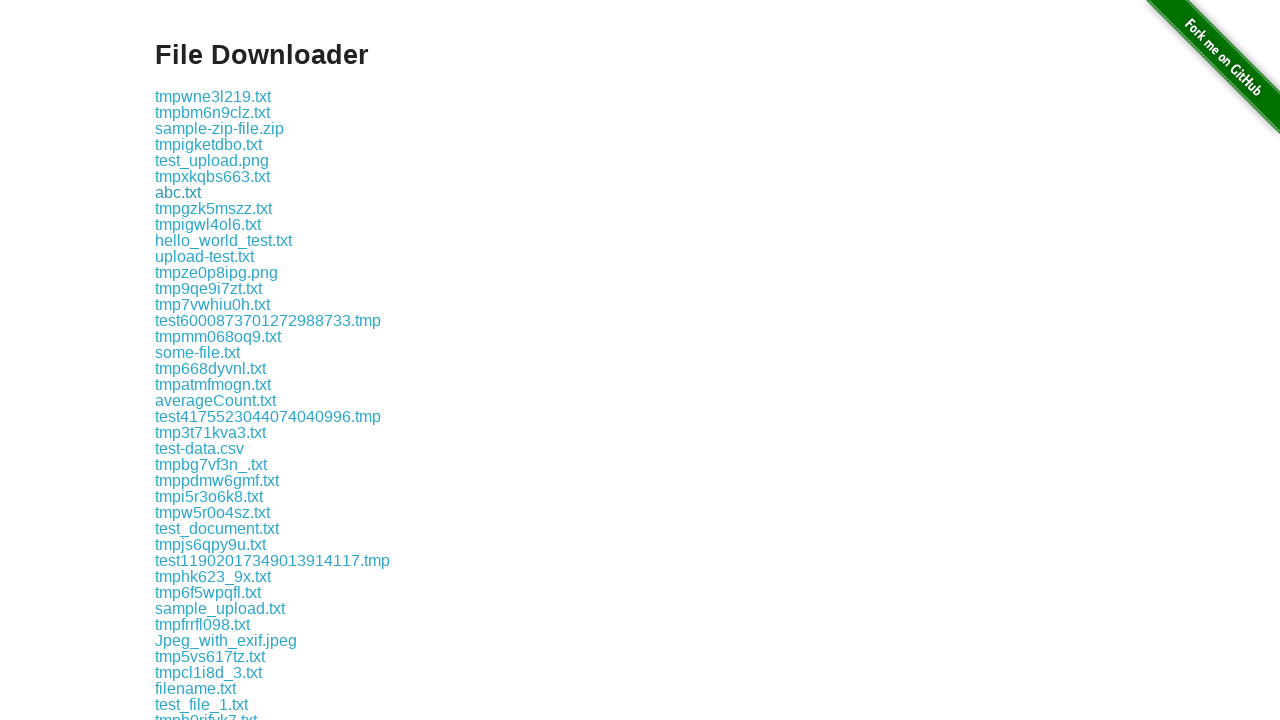

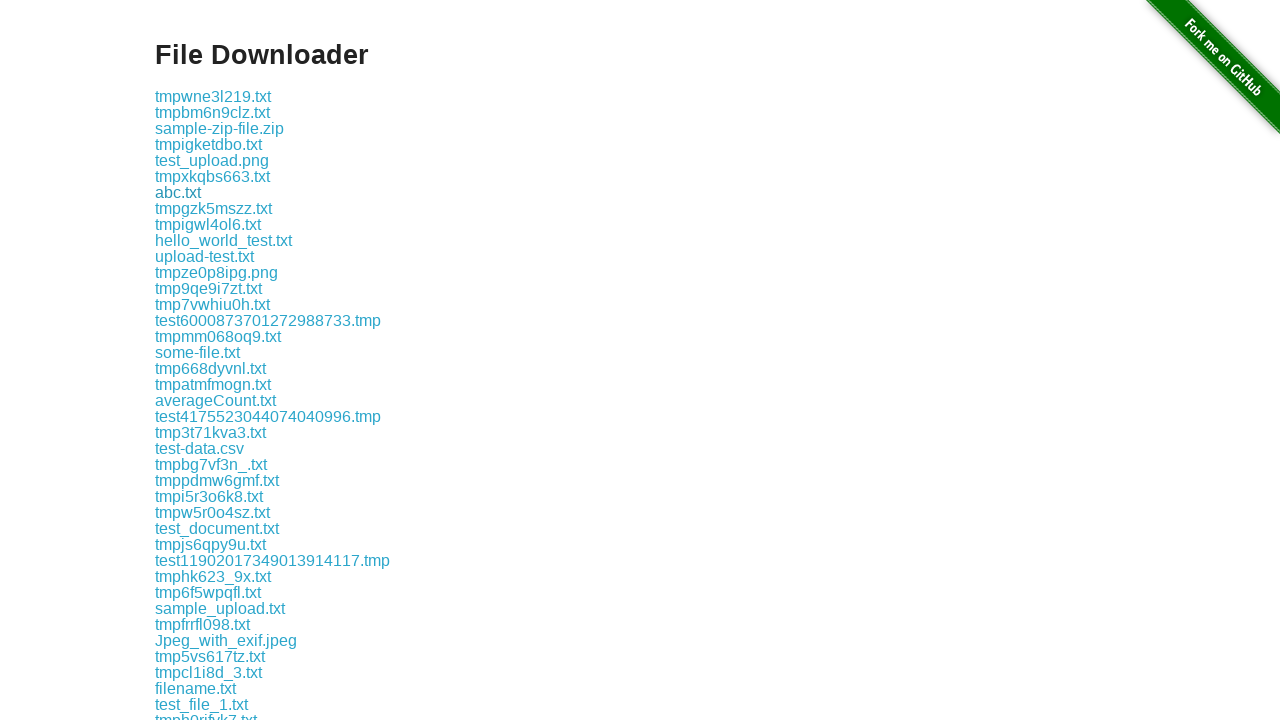